Opens the Check Box section from the elements menu

Starting URL: https://demoqa.com/elements

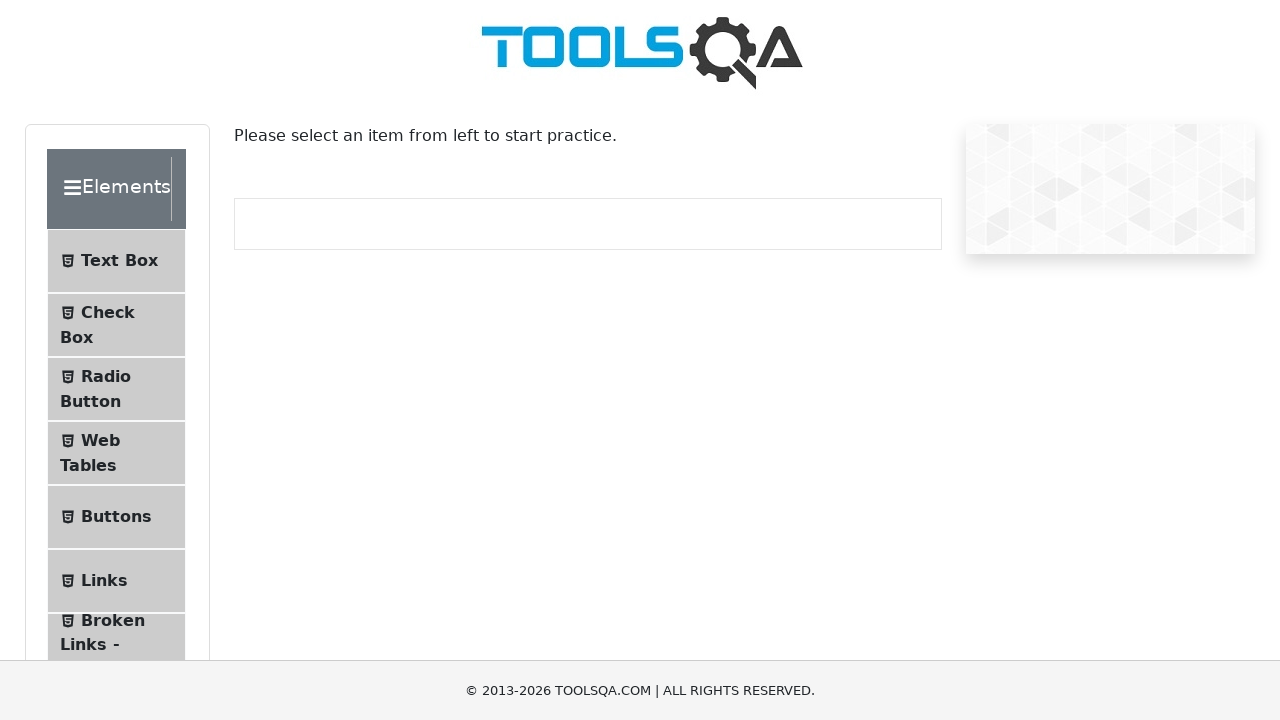

Clicked on Check Box menu item at (108, 312) on text=Check Box
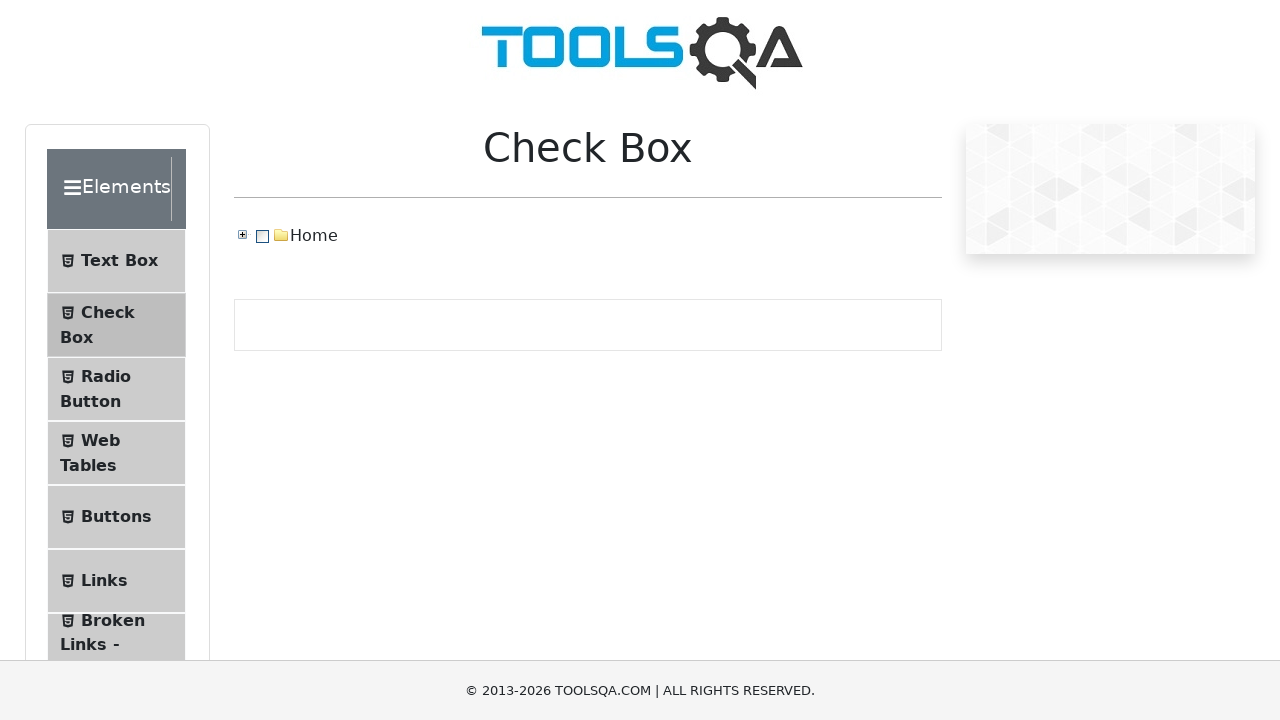

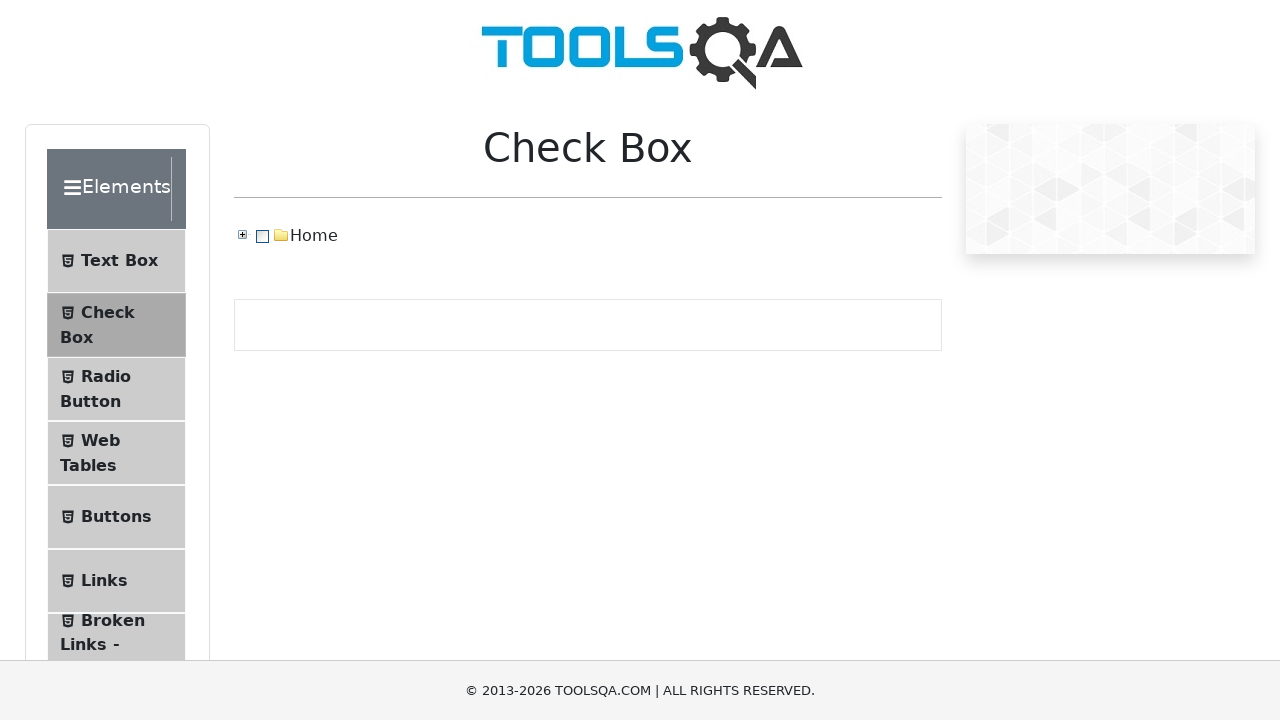